Tests JavaScript alert functionality by clicking the first button and accepting the alert dialog

Starting URL: https://the-internet.herokuapp.com/javascript_alerts

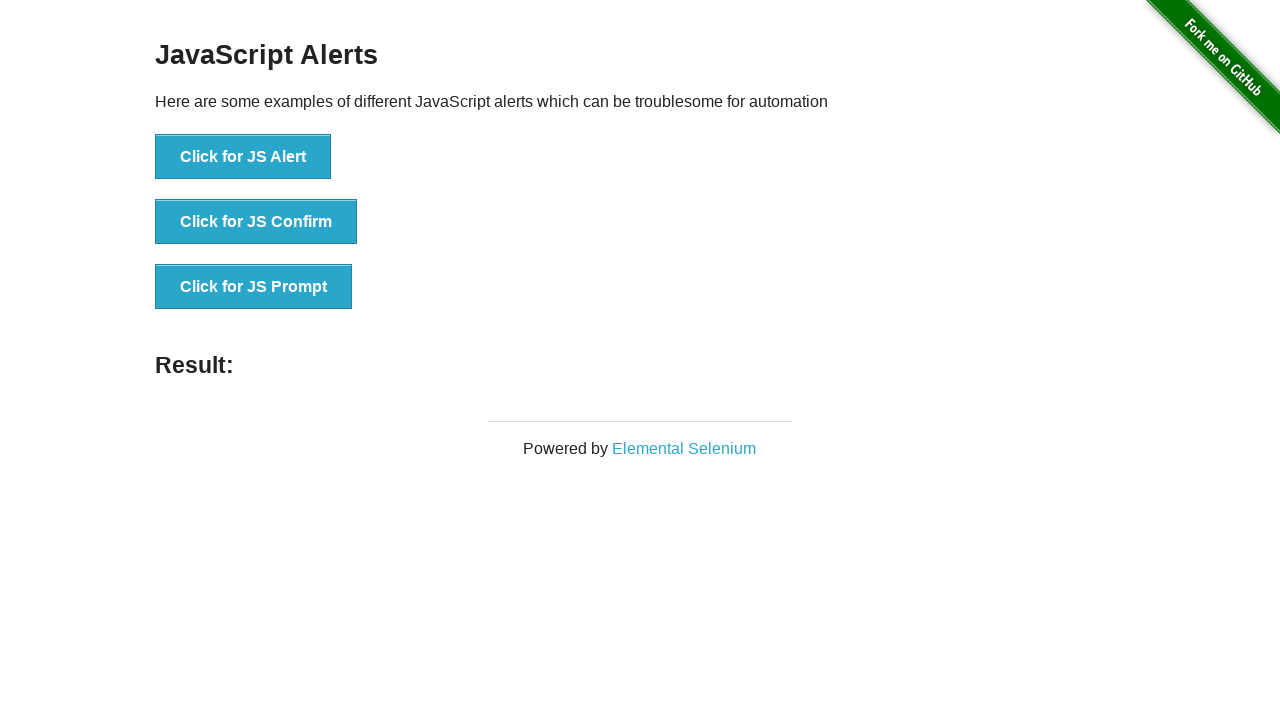

Clicked the first alert button at (243, 157) on button[onclick='jsAlert()']
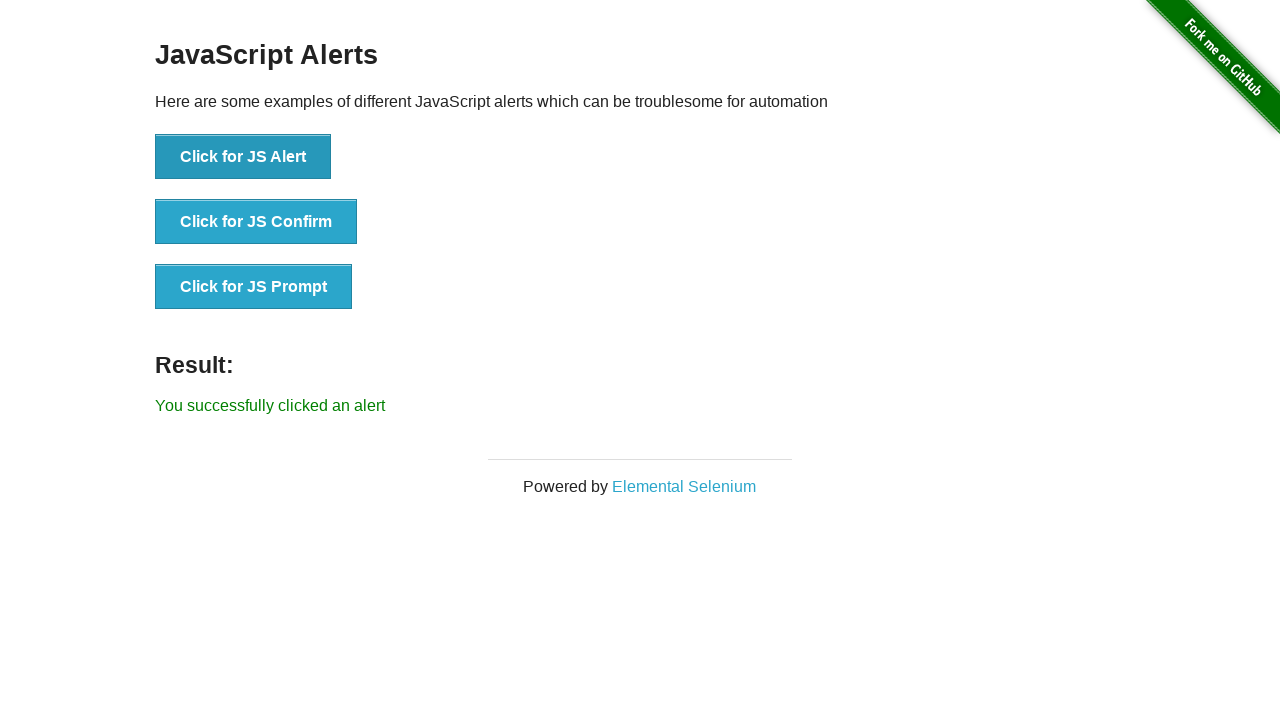

Set up dialog handler to accept alerts
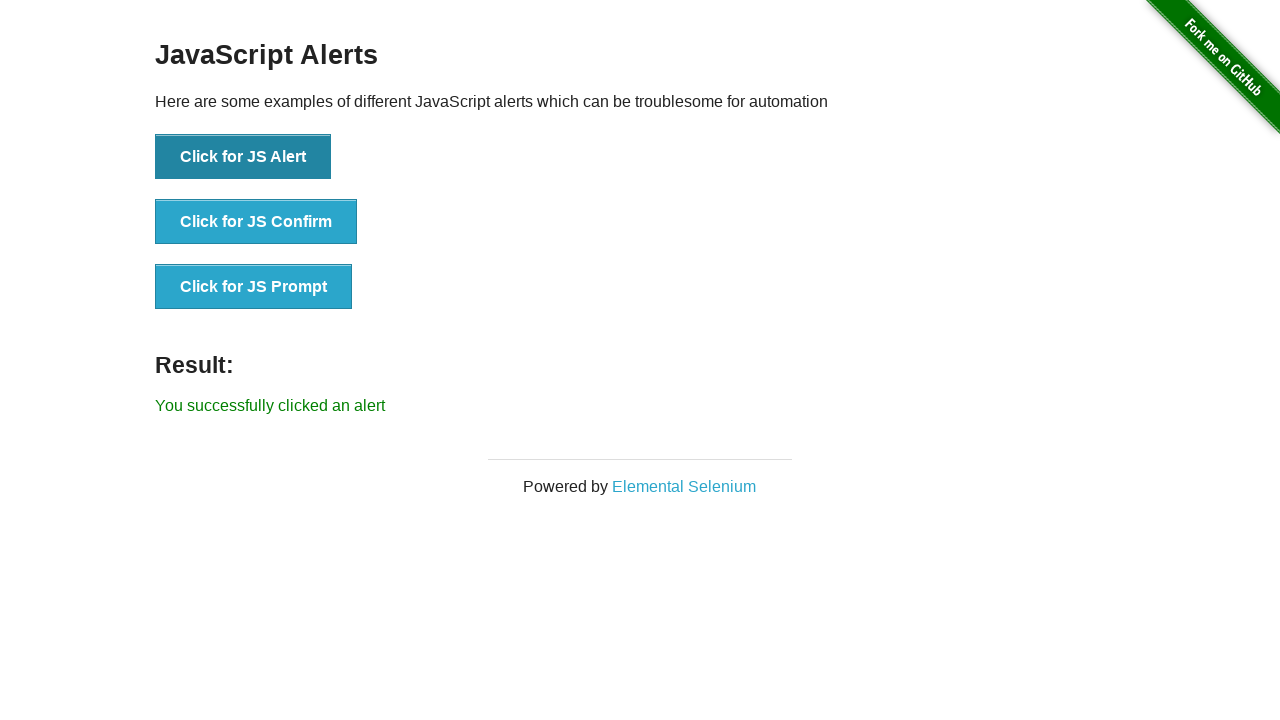

Waited for result message to appear
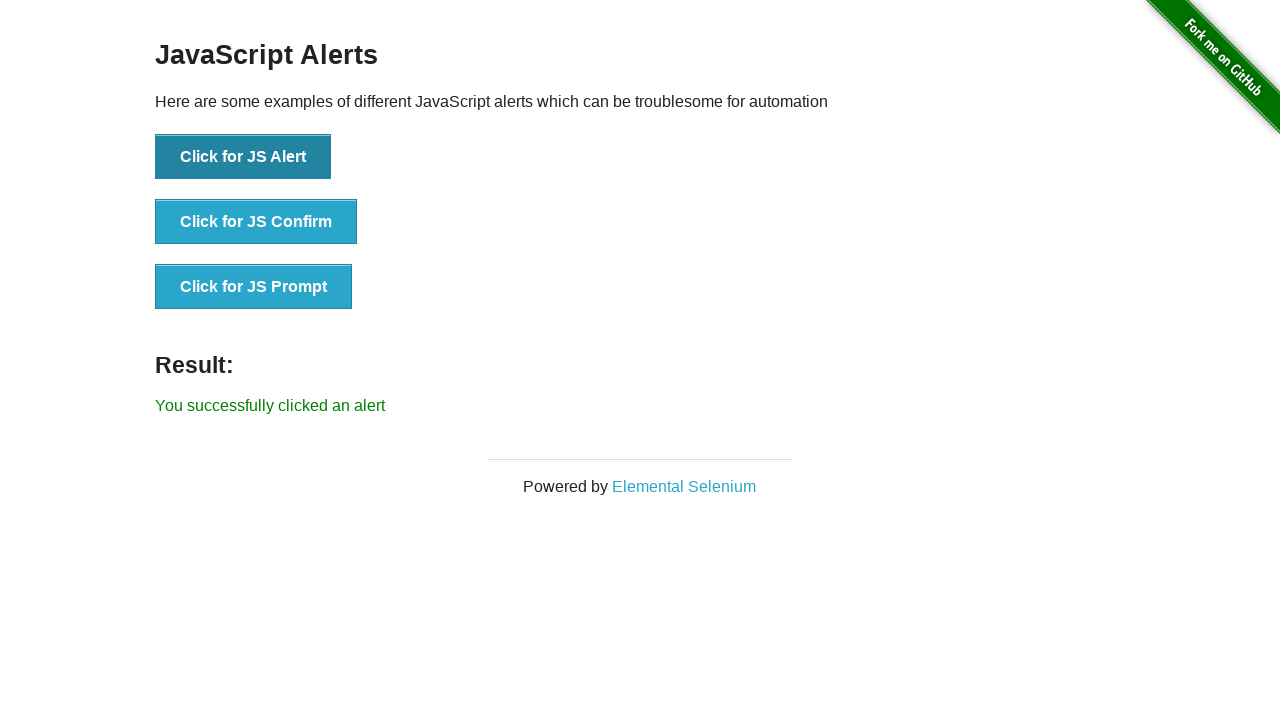

Retrieved result message text
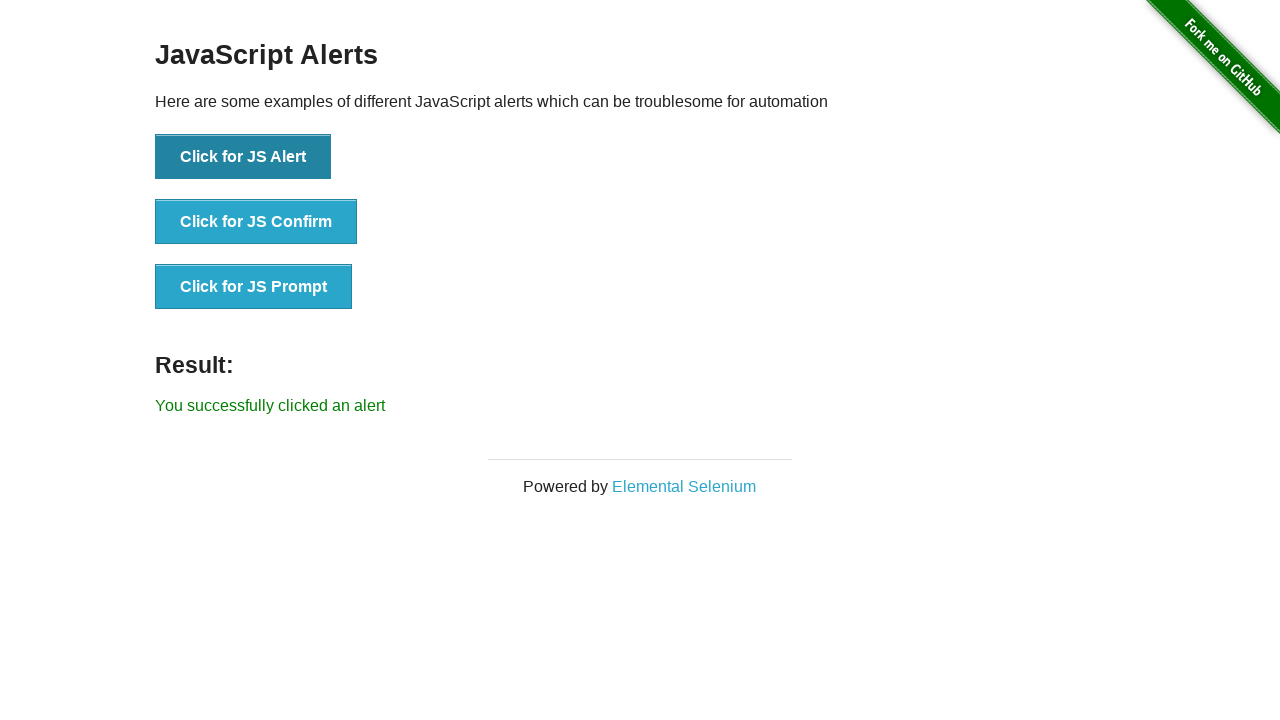

Verified result message equals 'You successfully clicked an alert'
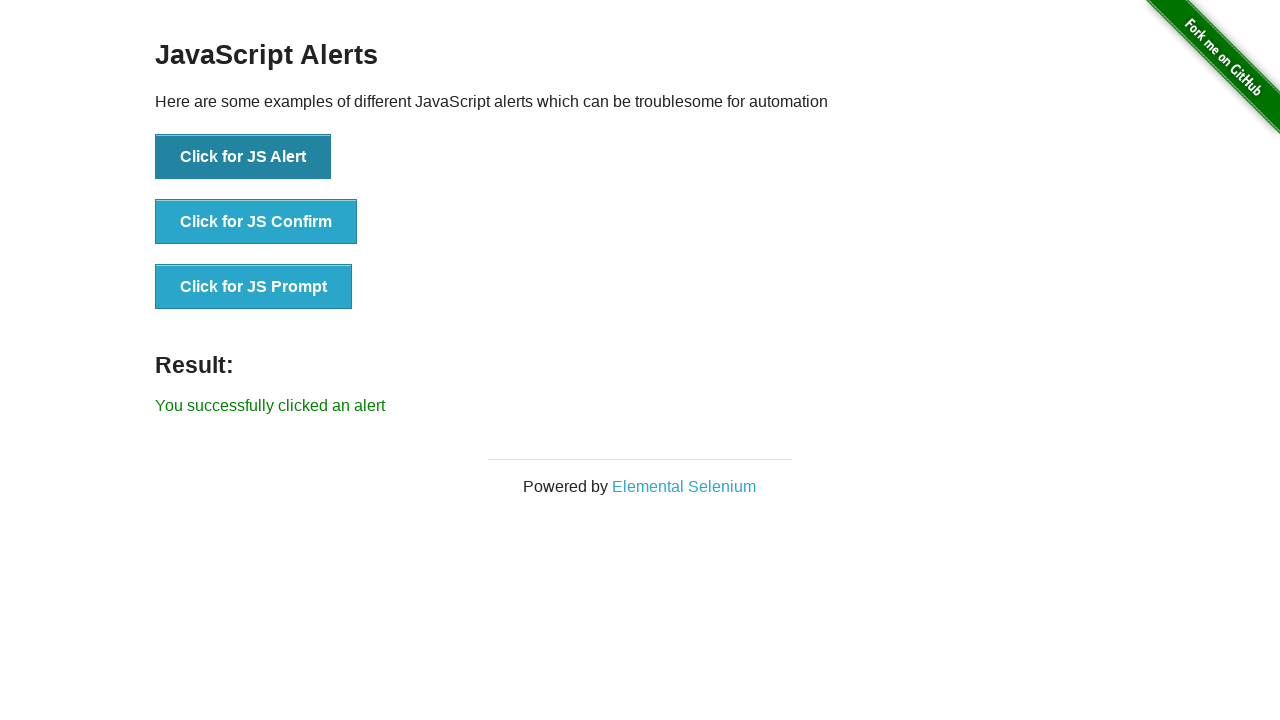

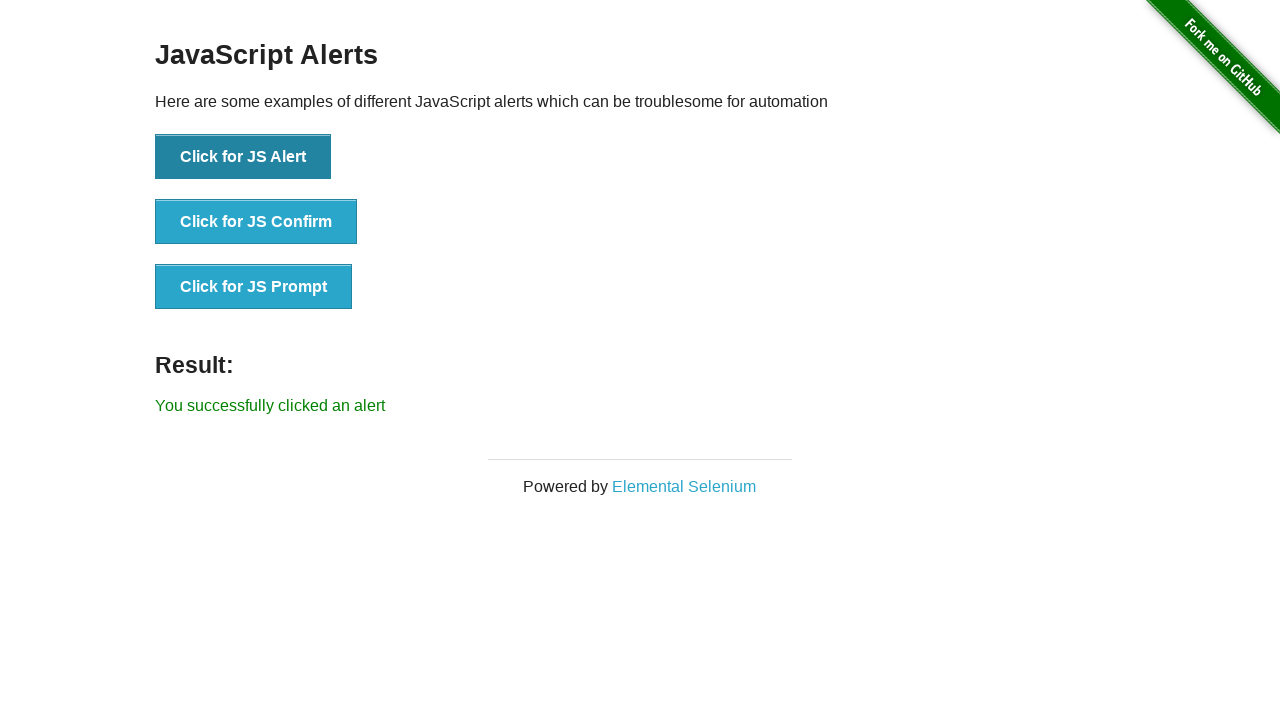